Tests that the Playwright homepage has the correct title containing "Playwright", verifies the "Get started" link has the correct href attribute, clicks it, and confirms navigation to the intro page.

Starting URL: https://playwright.dev/

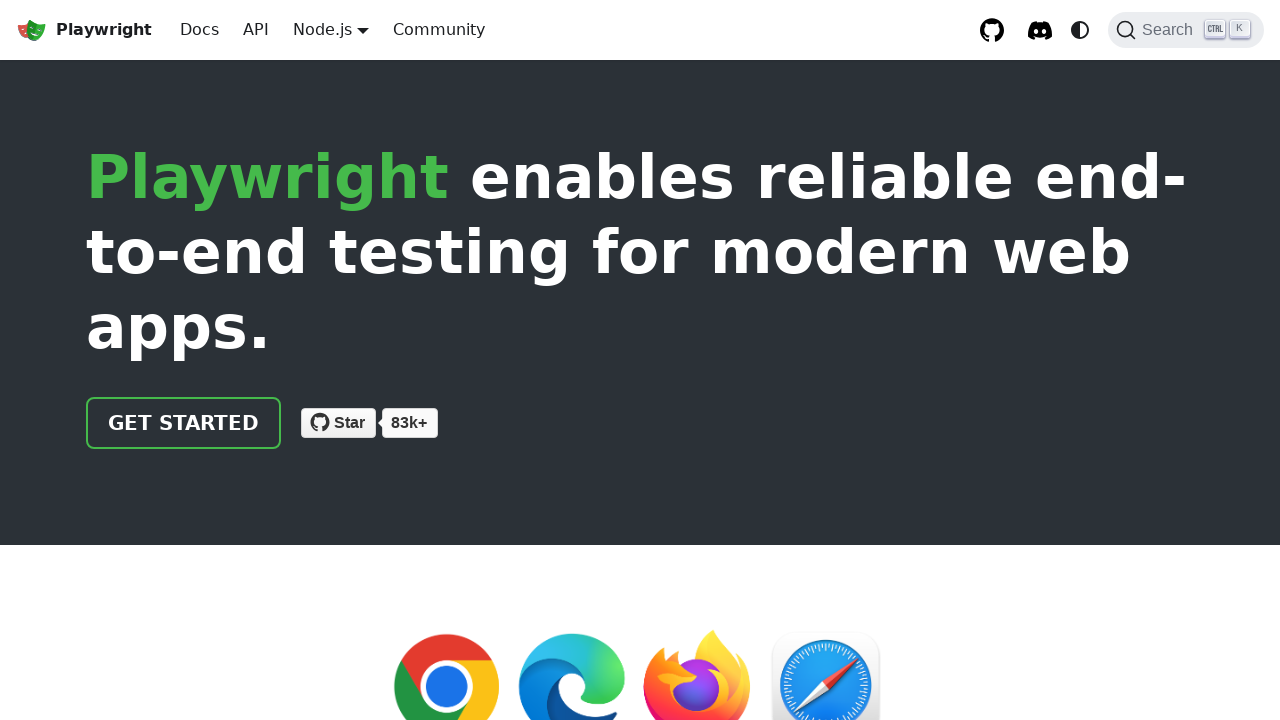

Verified page title contains 'Playwright'
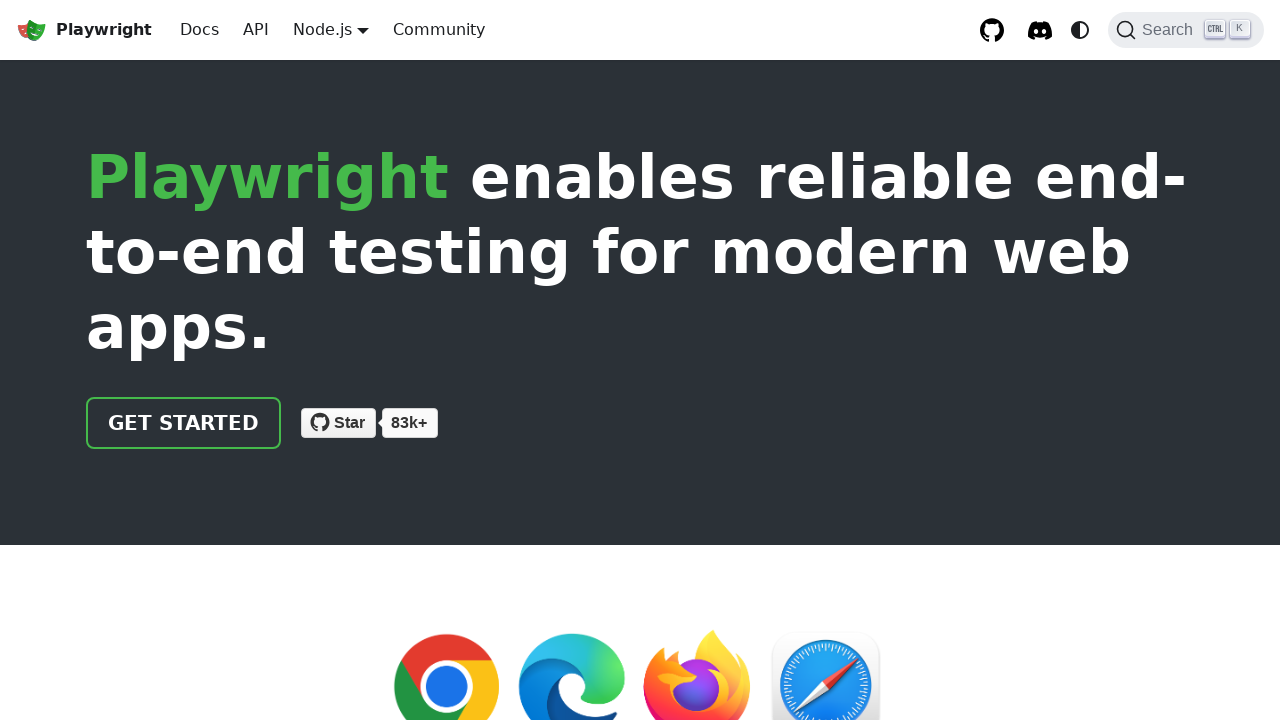

Located the 'Get started' link
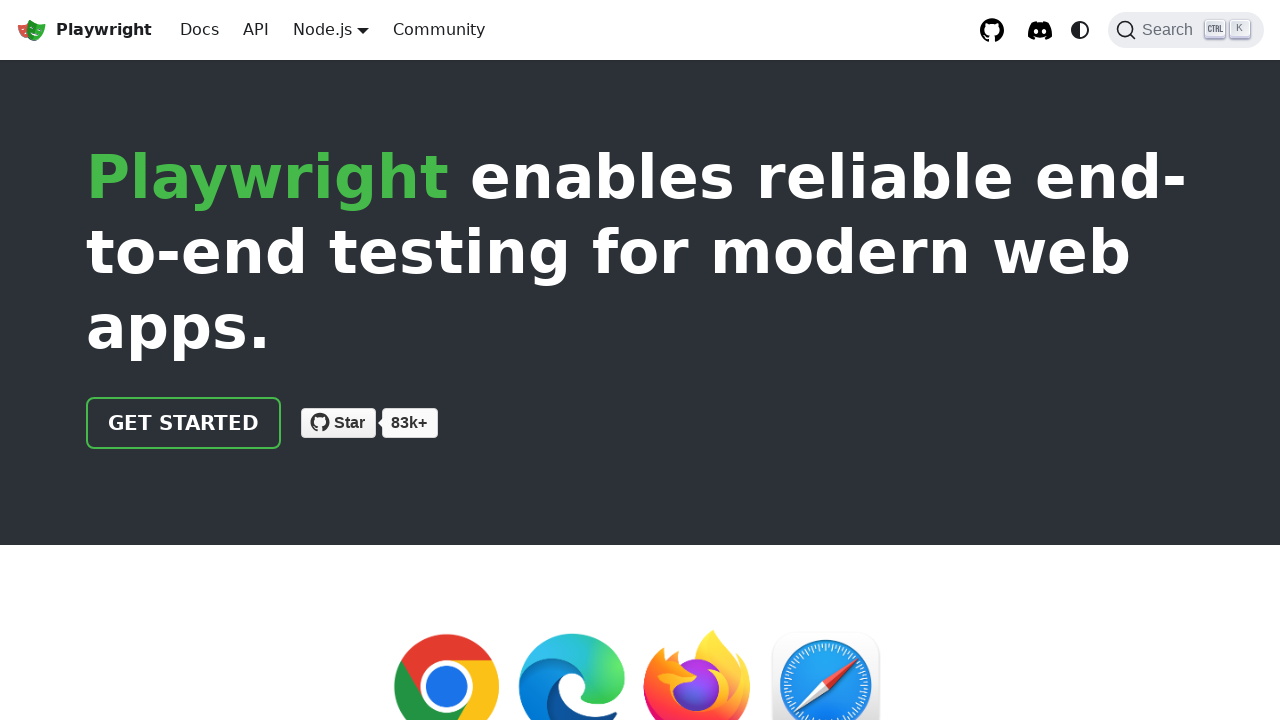

Verified 'Get started' link has correct href attribute '/docs/intro'
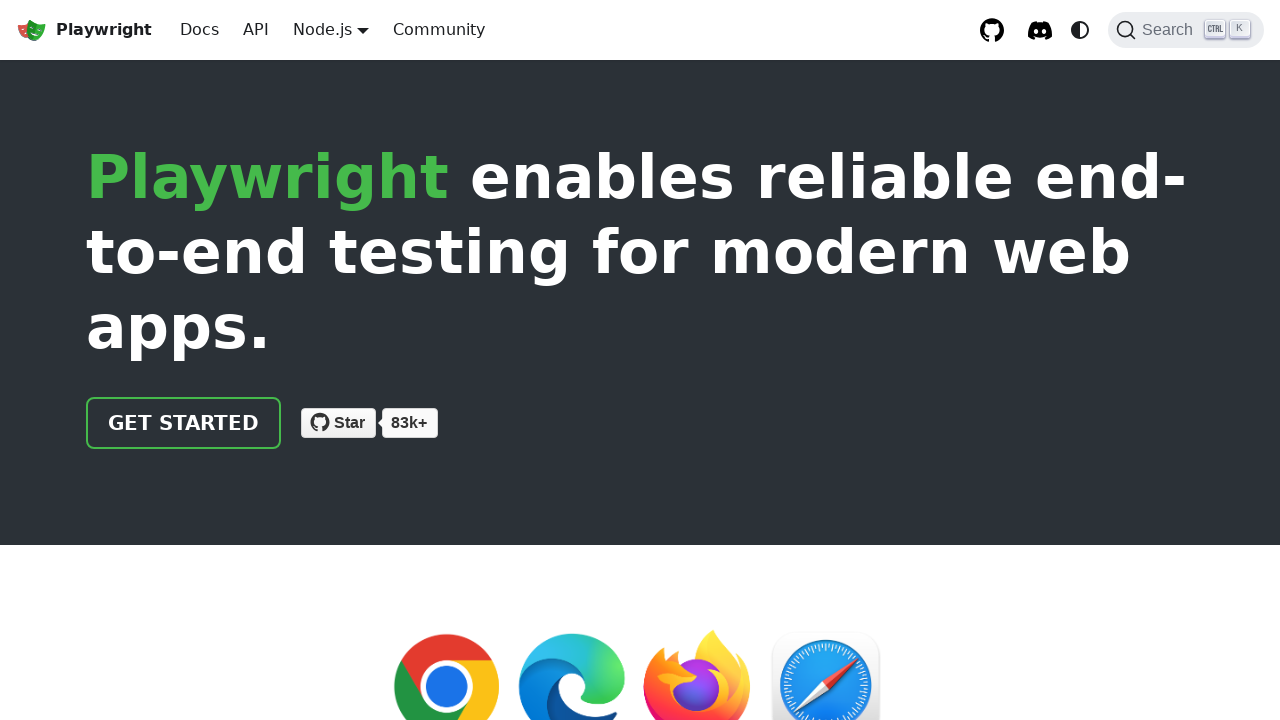

Clicked the 'Get started' link at (184, 423) on internal:role=link[name="Get started"i]
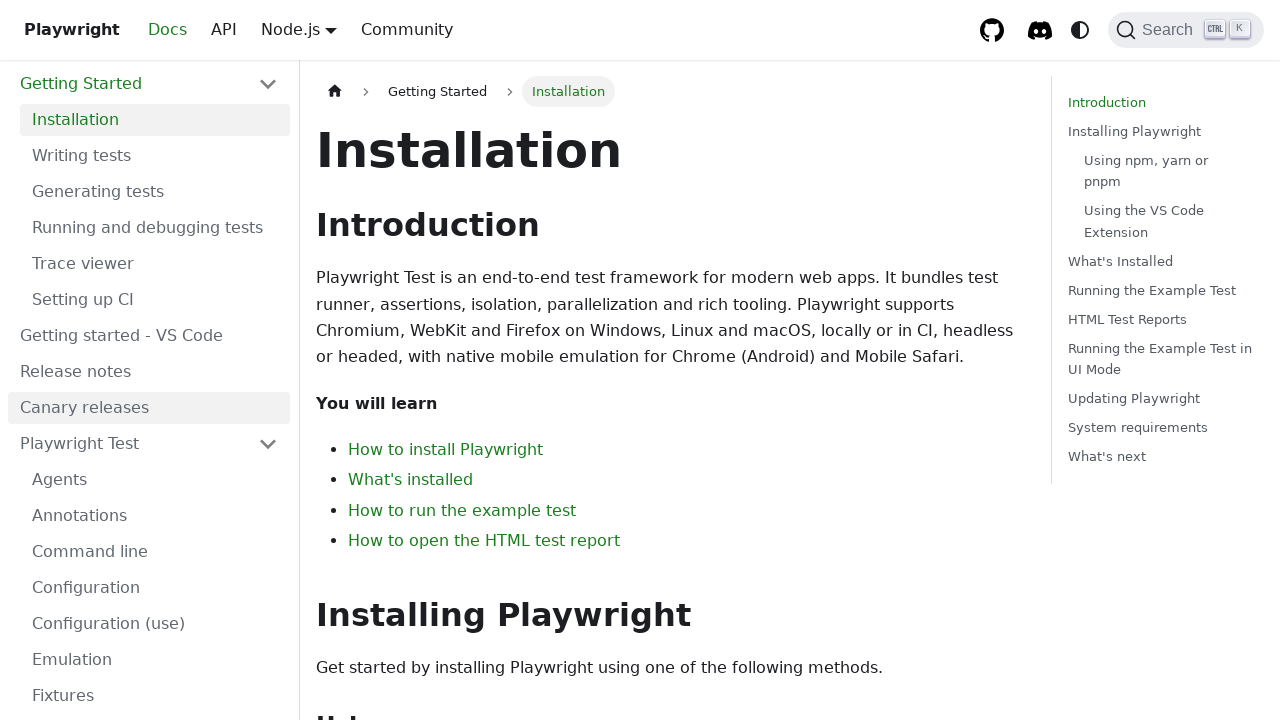

Navigated to intro page and verified URL contains 'intro'
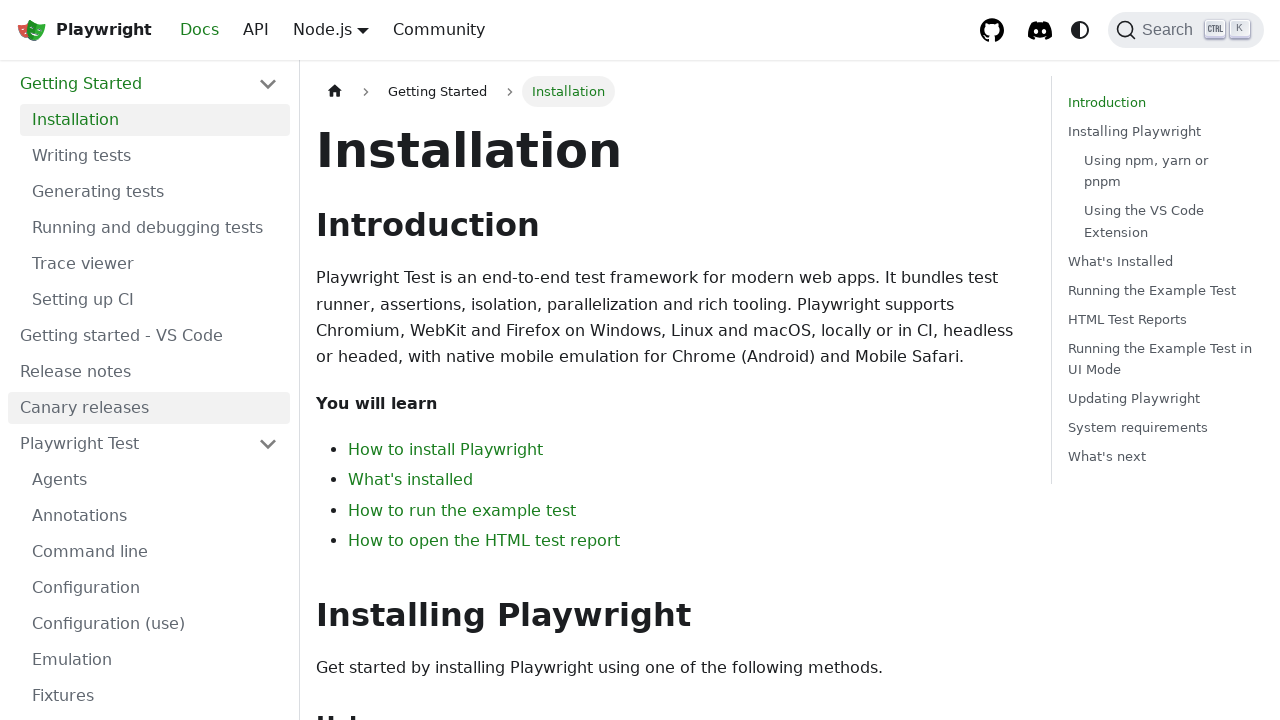

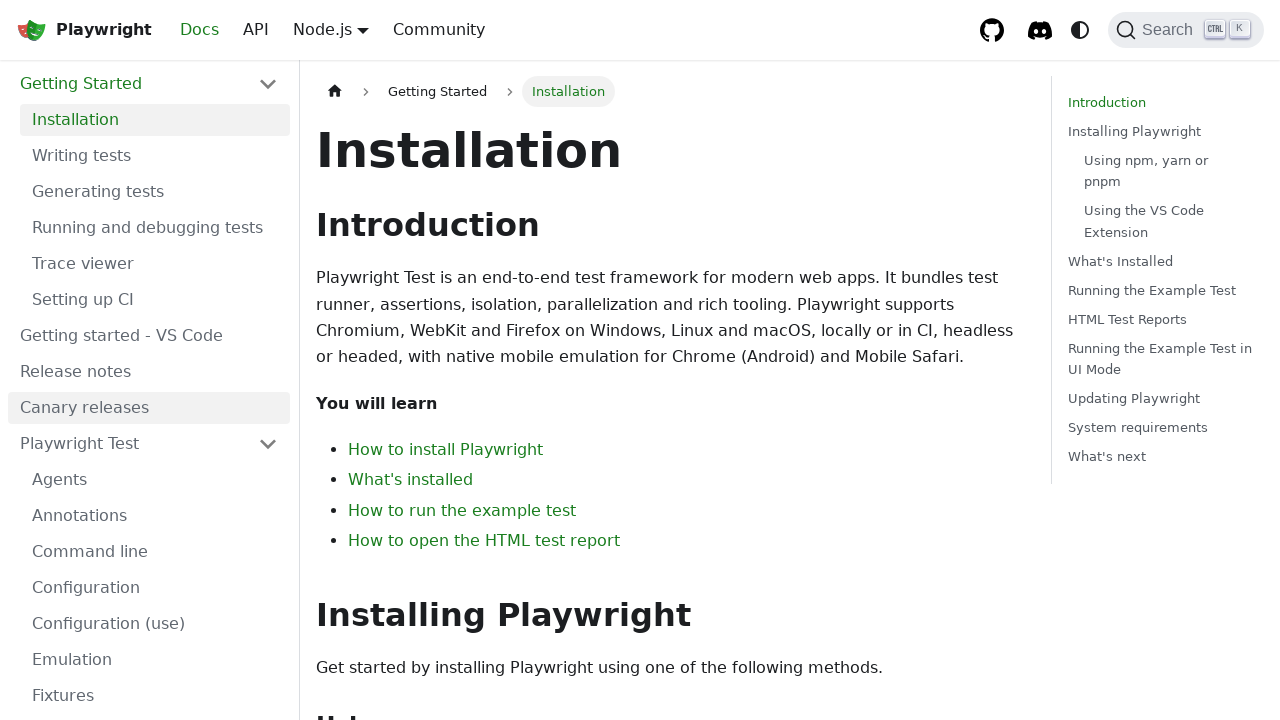